Tests window handling functionality by opening a new window, switching to it, filling a text field, and then switching back to the main window

Starting URL: https://skpatro.github.io/demo/links/

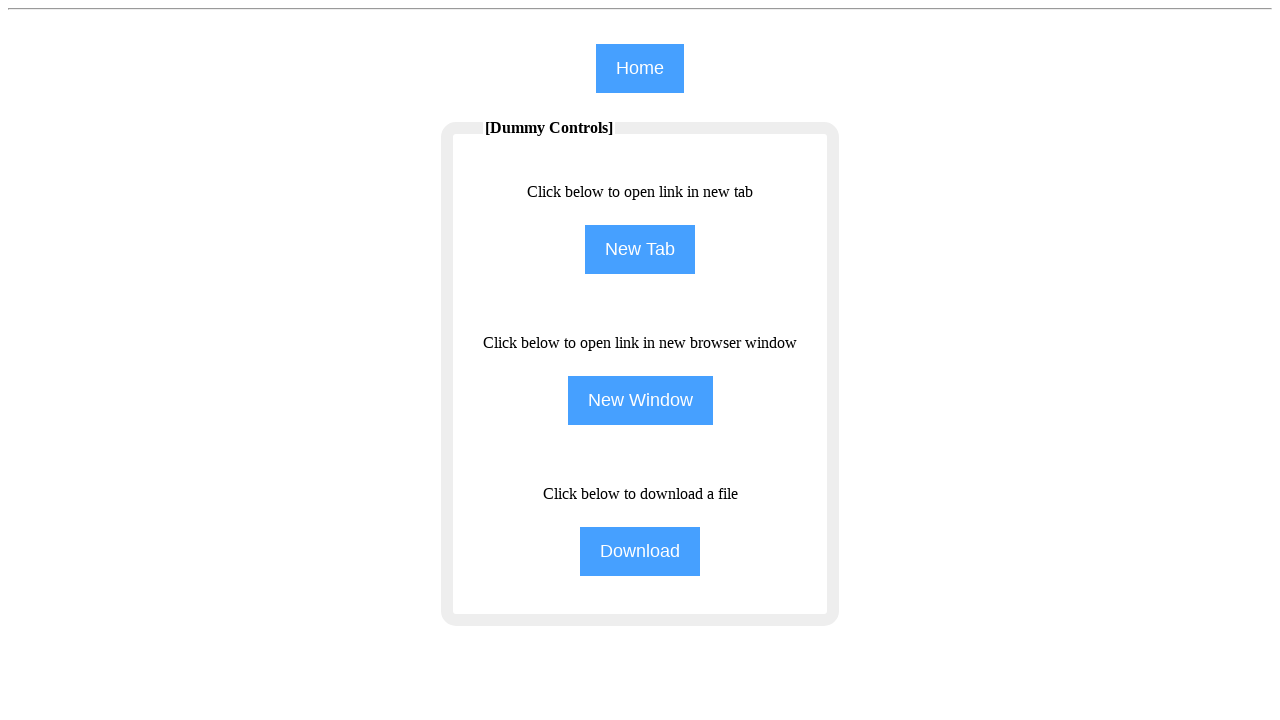

Stored reference to main page
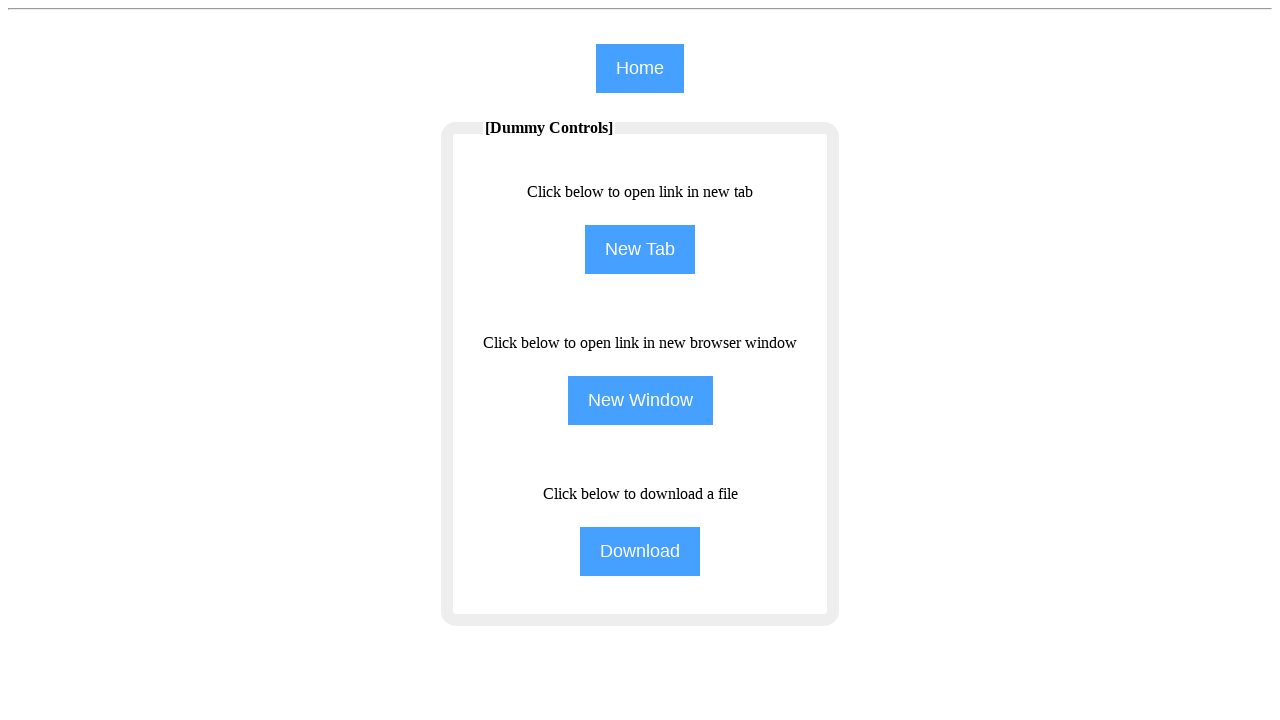

Clicked 'New Window' button and opened child window at (640, 400) on input[value='New Window']
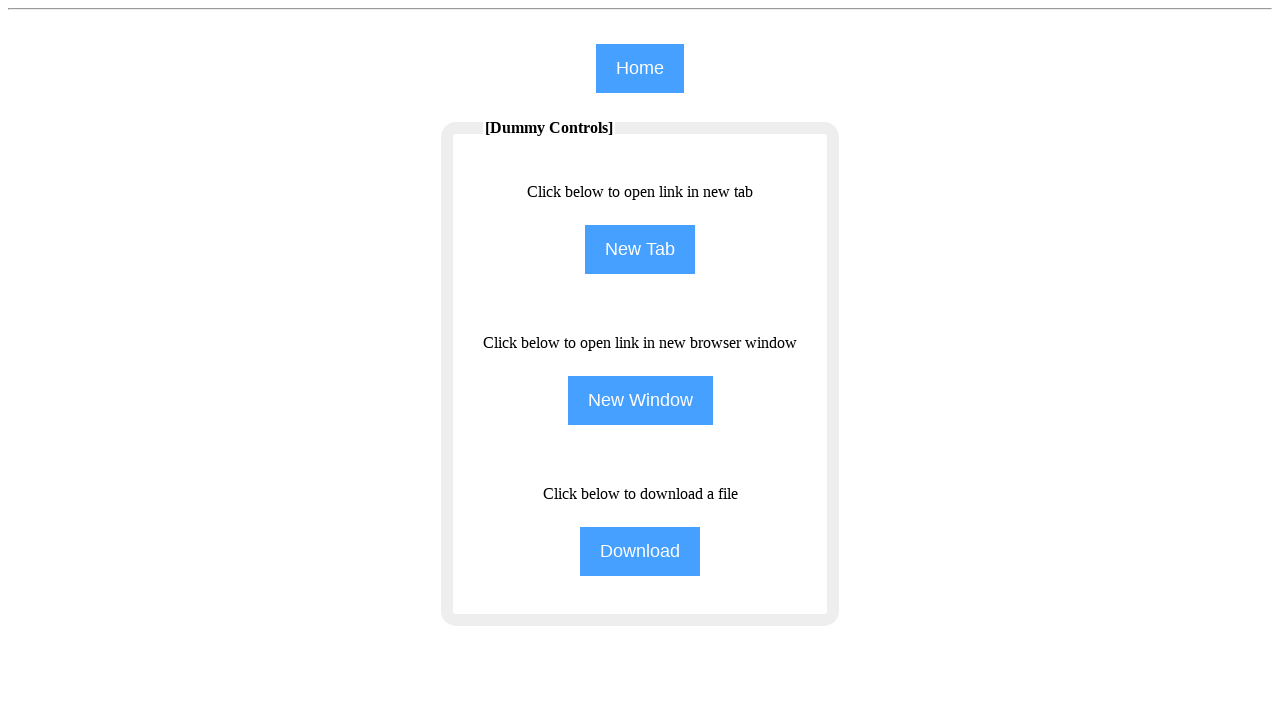

Captured child window reference from popup
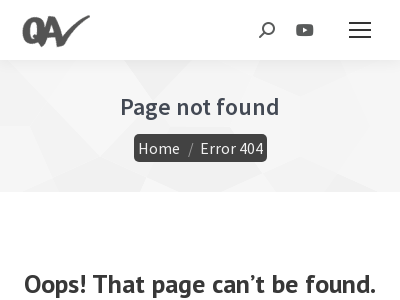

Filled text field in child window with 'Selenium' on (//input[@type='text'])[4]
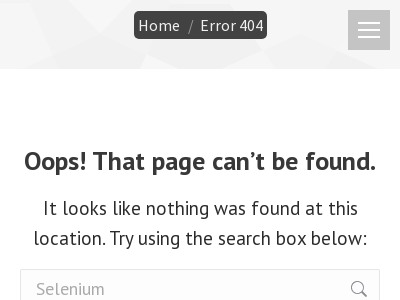

Closed child window
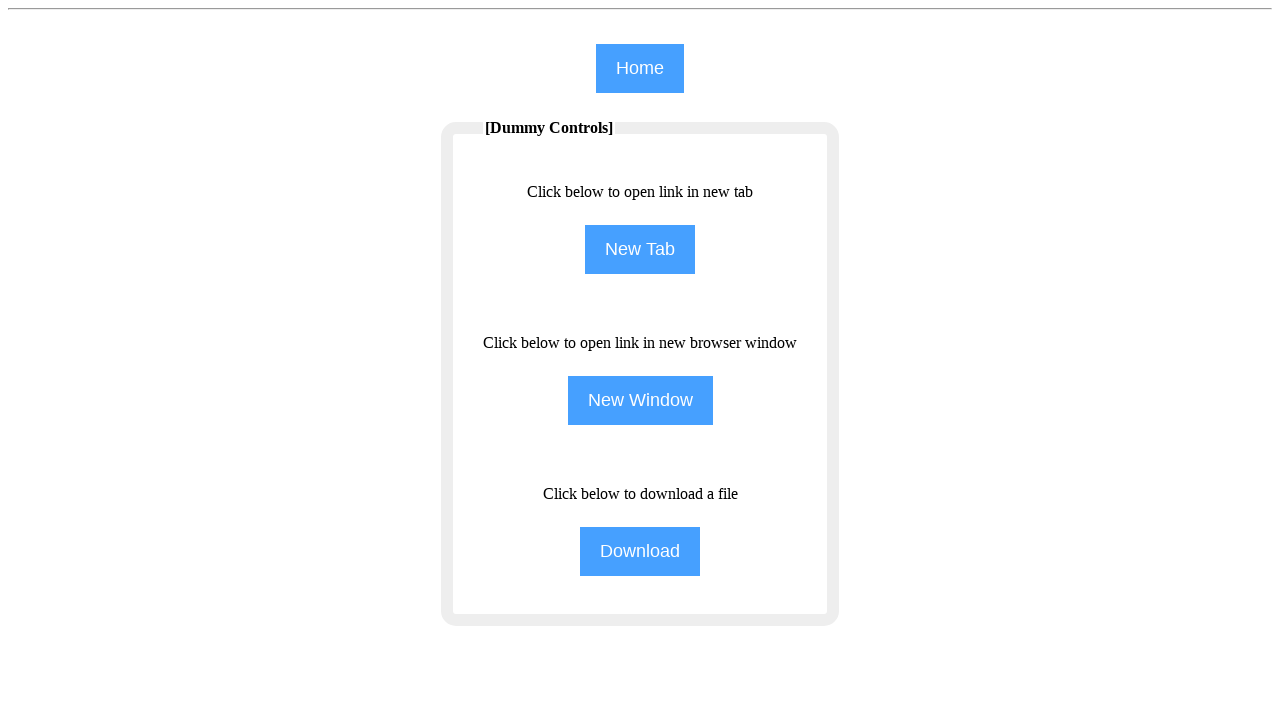

Waited for smooth transition back to main window
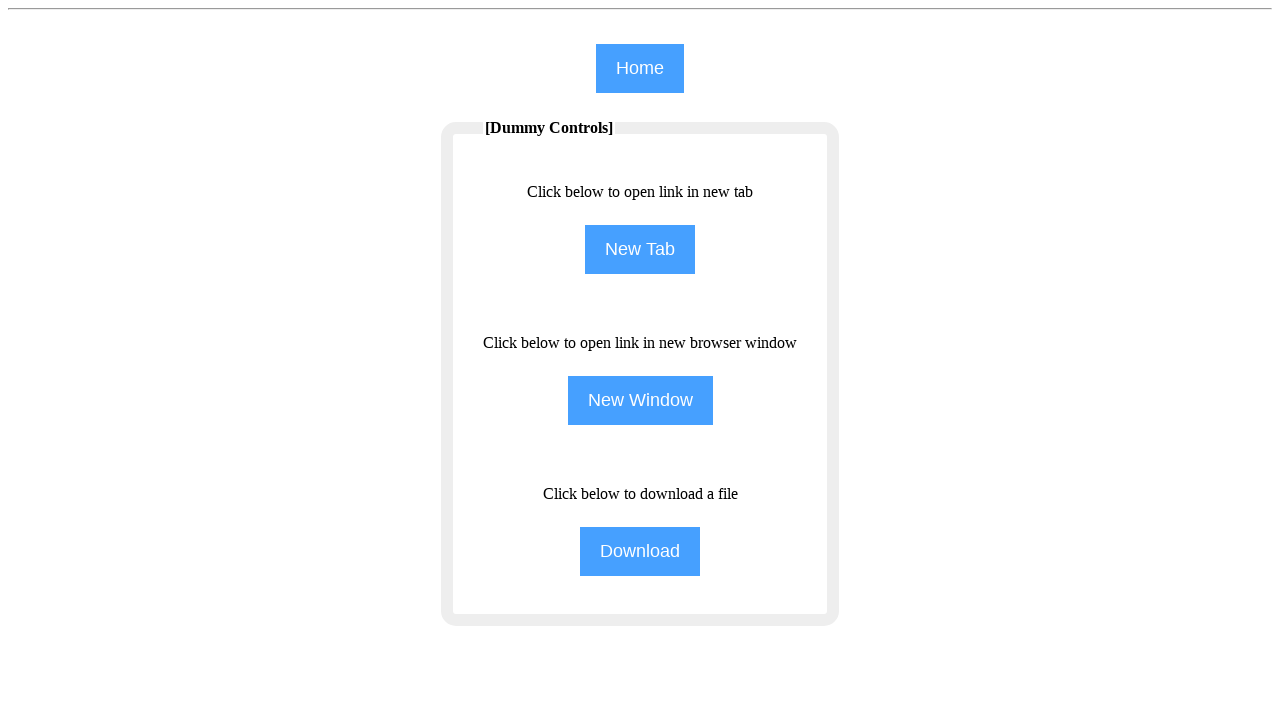

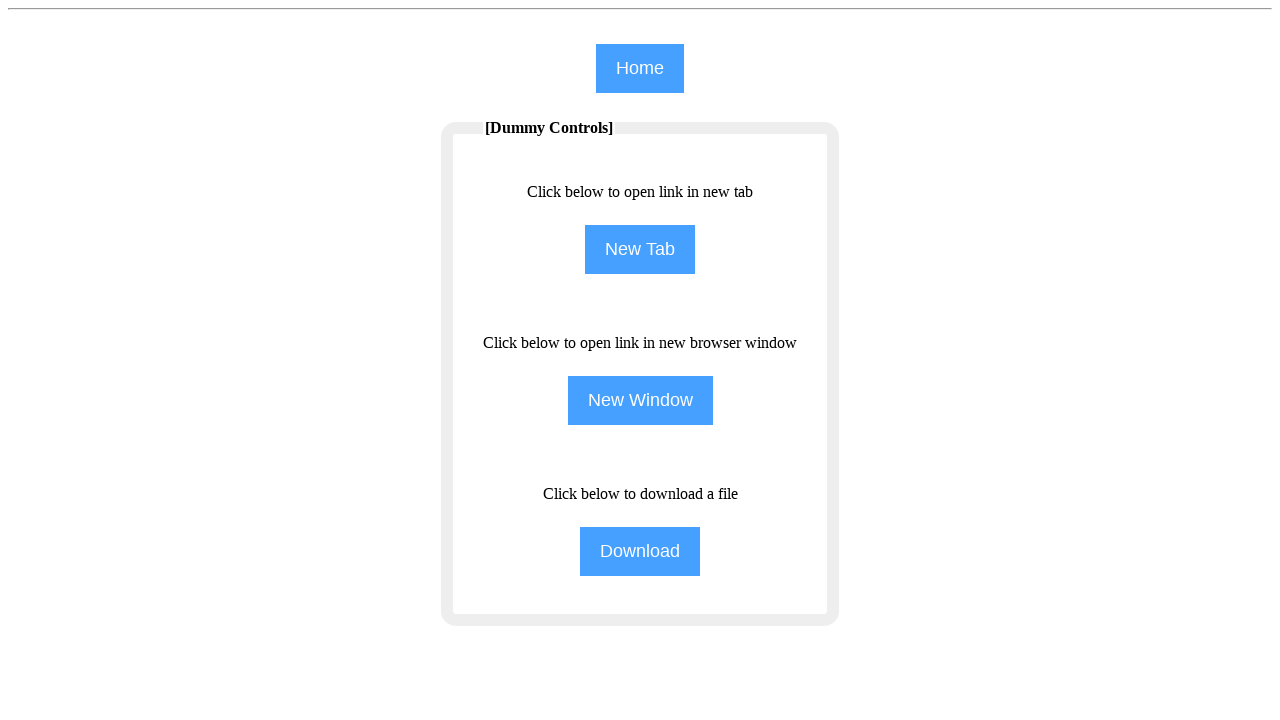